Tests clicking a button inside an accordion by first expanding Accordion 1, then clicking a basic click button and verifying the result message

Starting URL: https://commitquality.com/practice-accordions

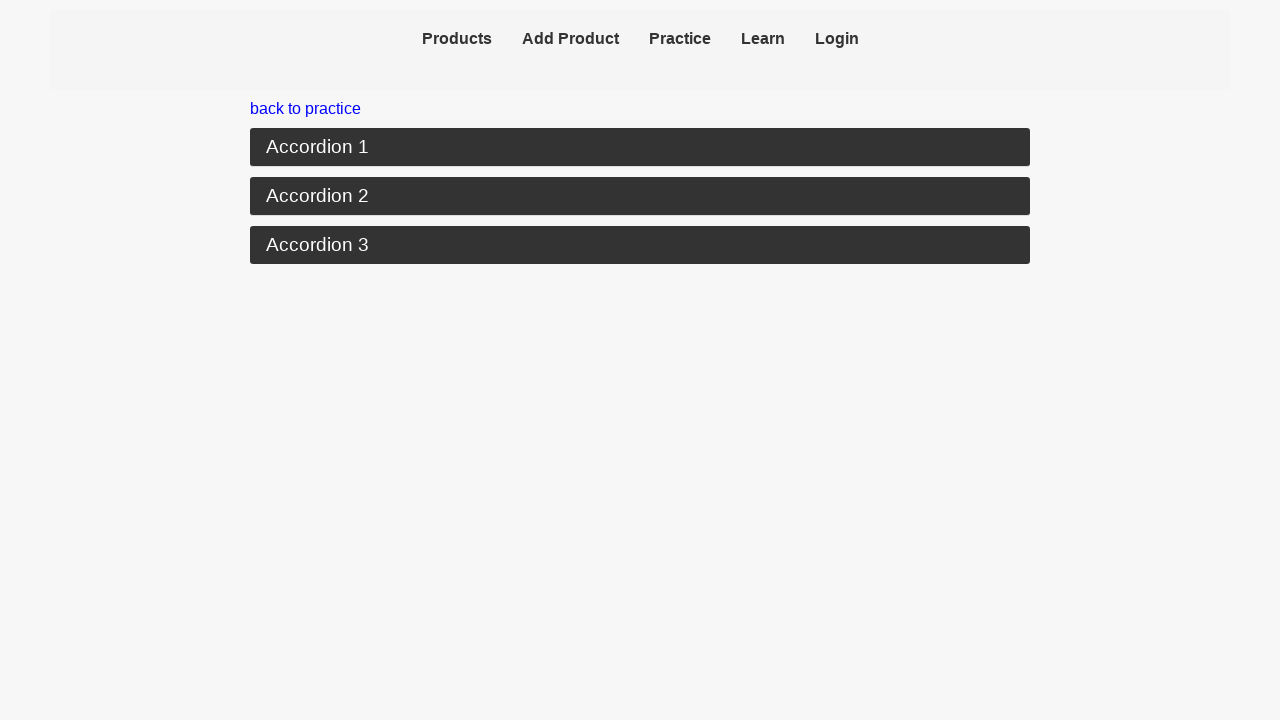

Clicked to expand Accordion 1 at (640, 148) on xpath=//button[text()='Accordion 1']
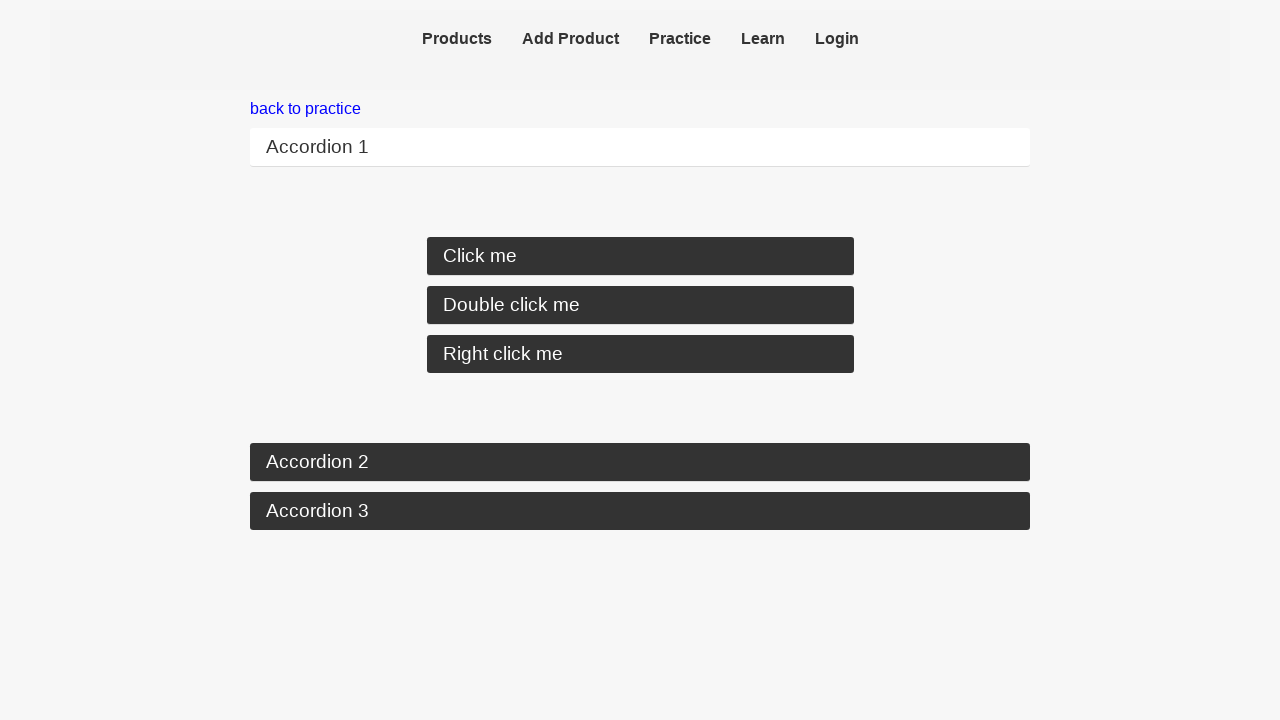

Clicked the basic click button inside the accordion at (640, 256) on [data-testid=basic-click]
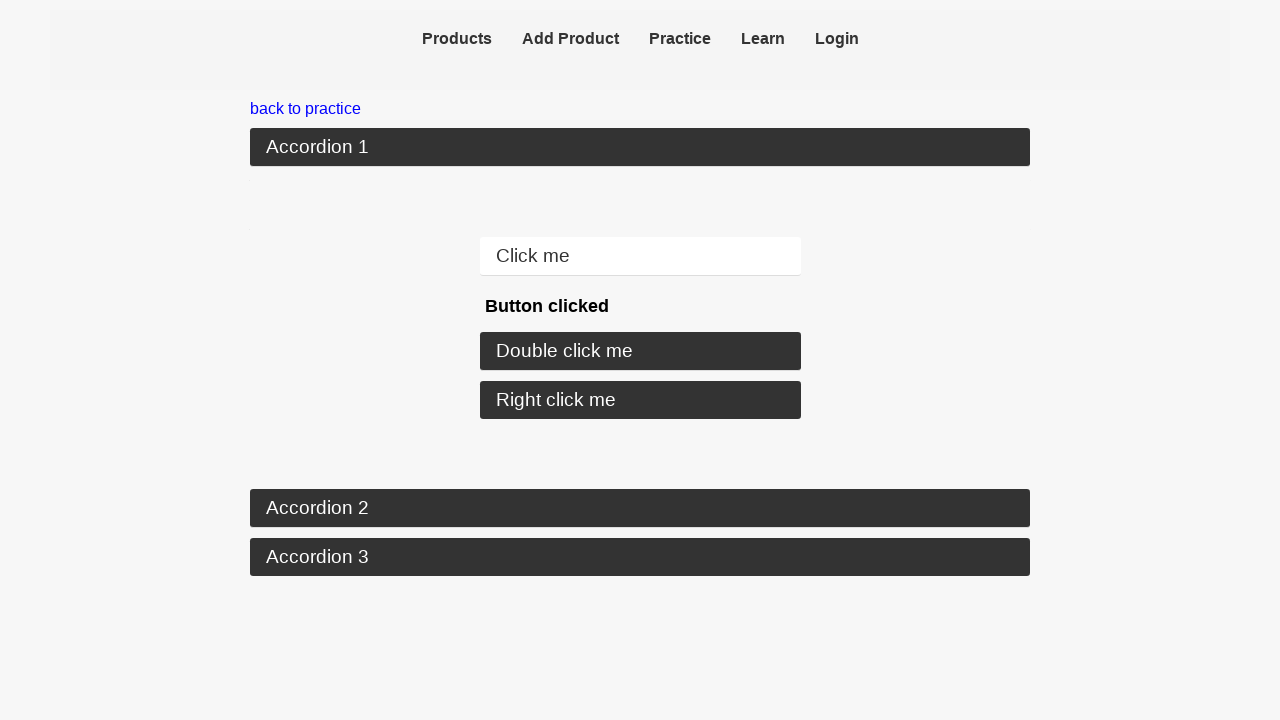

Verified result message appeared after button click
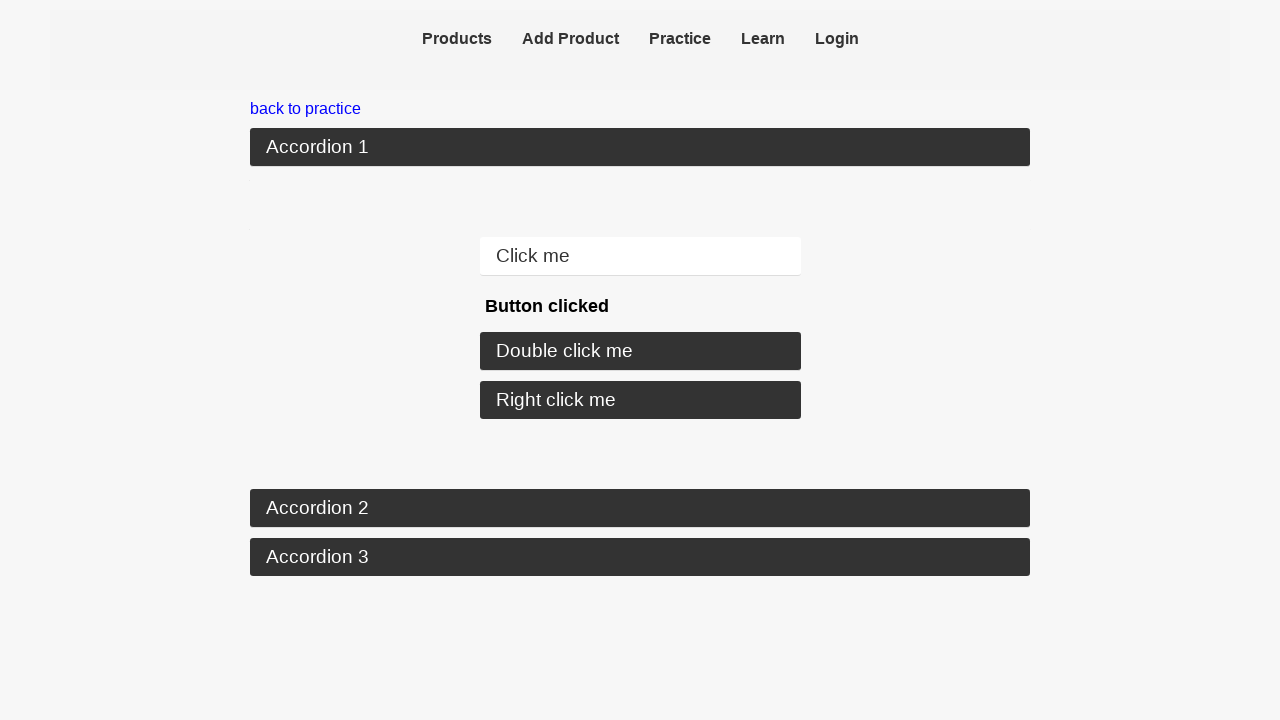

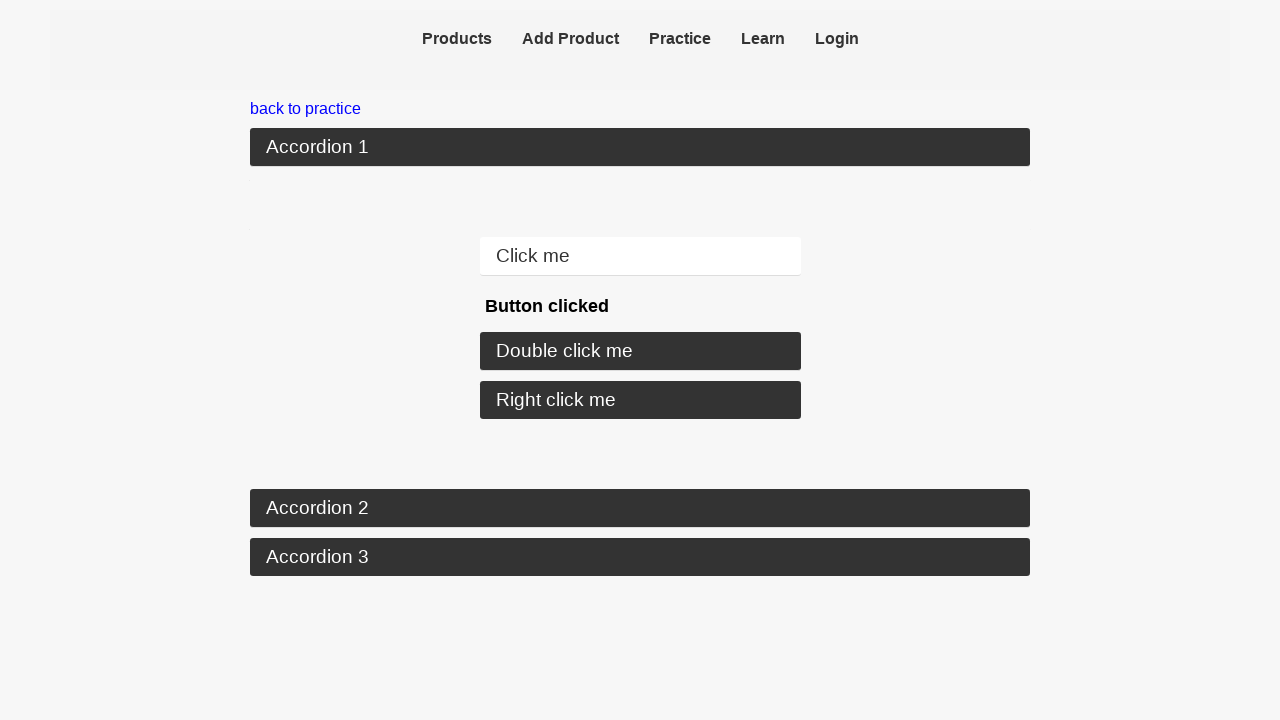